Tests table functionality by clicking on Sortable Data Tables link, verifying table headers and cell values, and testing email column sorting functionality

Starting URL: https://the-internet.herokuapp.com/

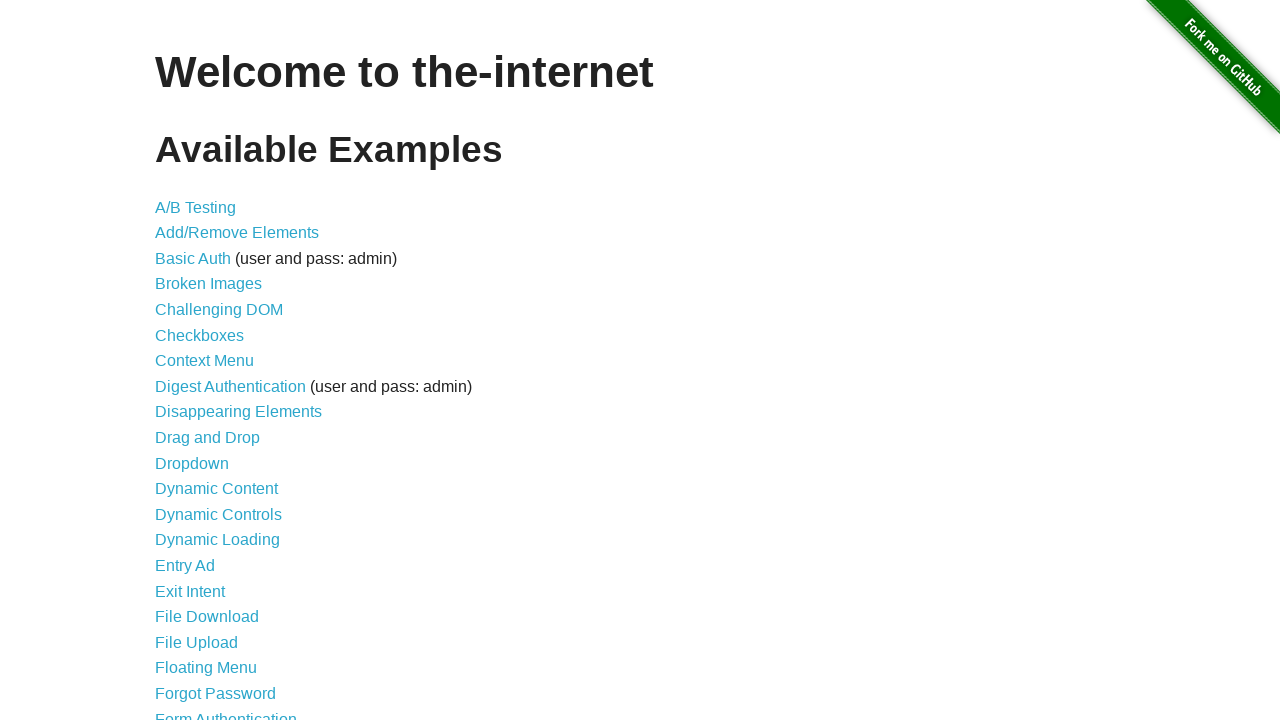

Clicked on Sortable Data Tables link at (230, 574) on text='Sortable Data Tables'
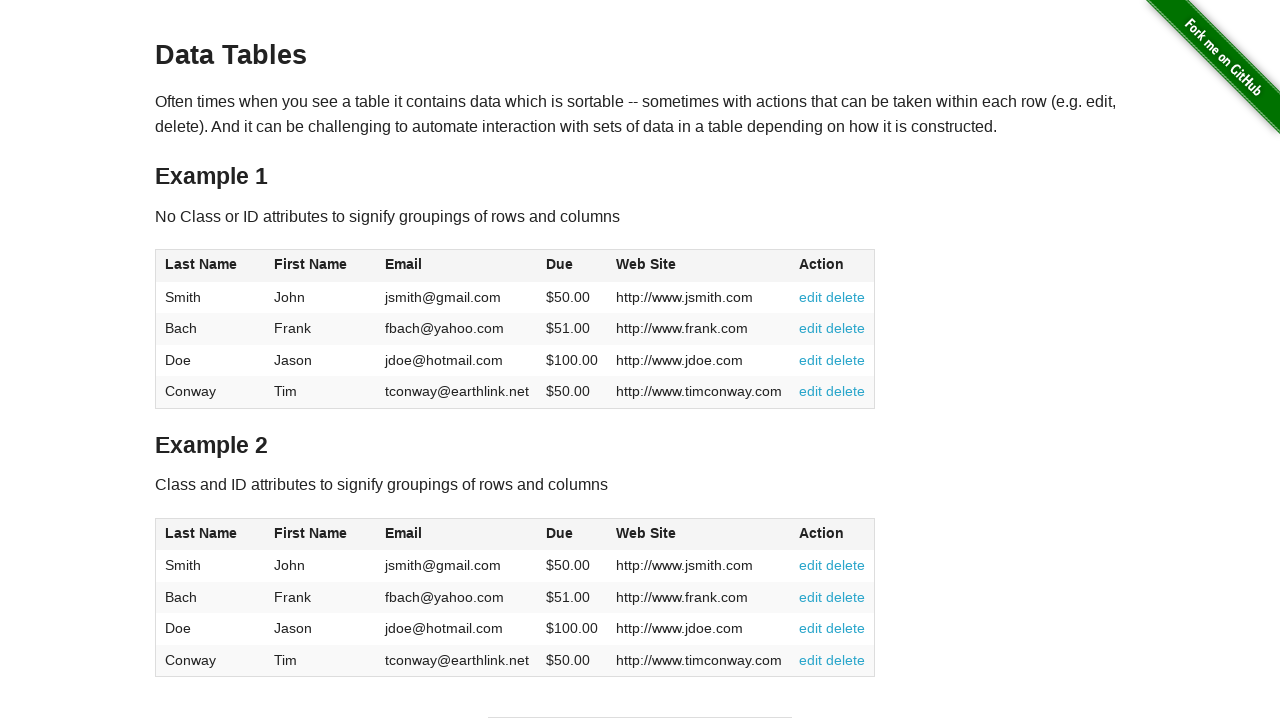

Data Tables page loaded
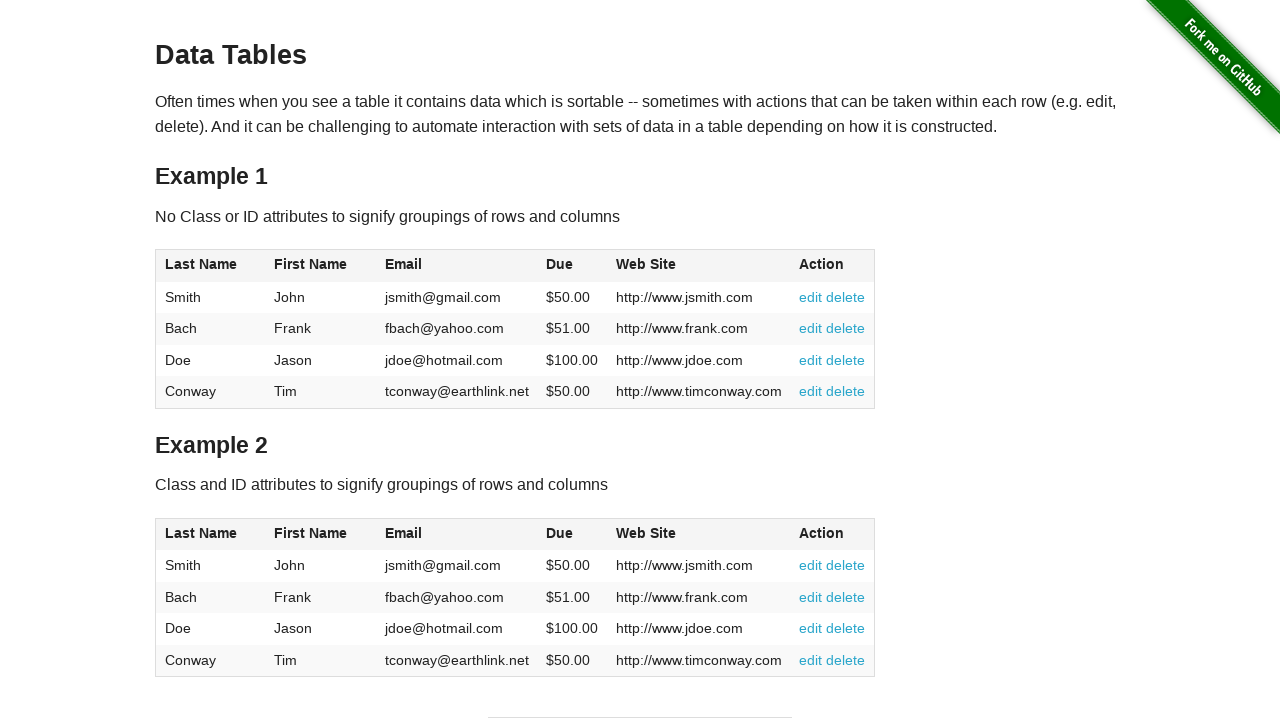

Retrieved header text from column 3 of Table 1
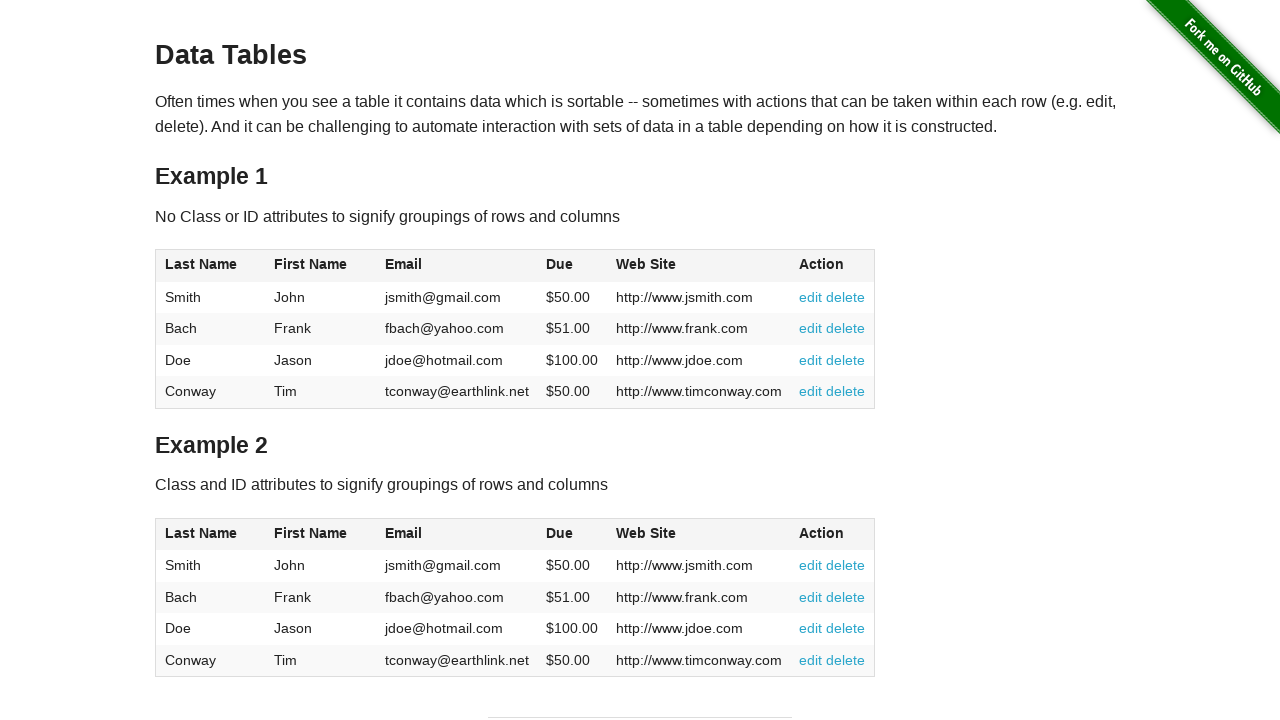

Verified Table 1 column 3 header is 'Email'
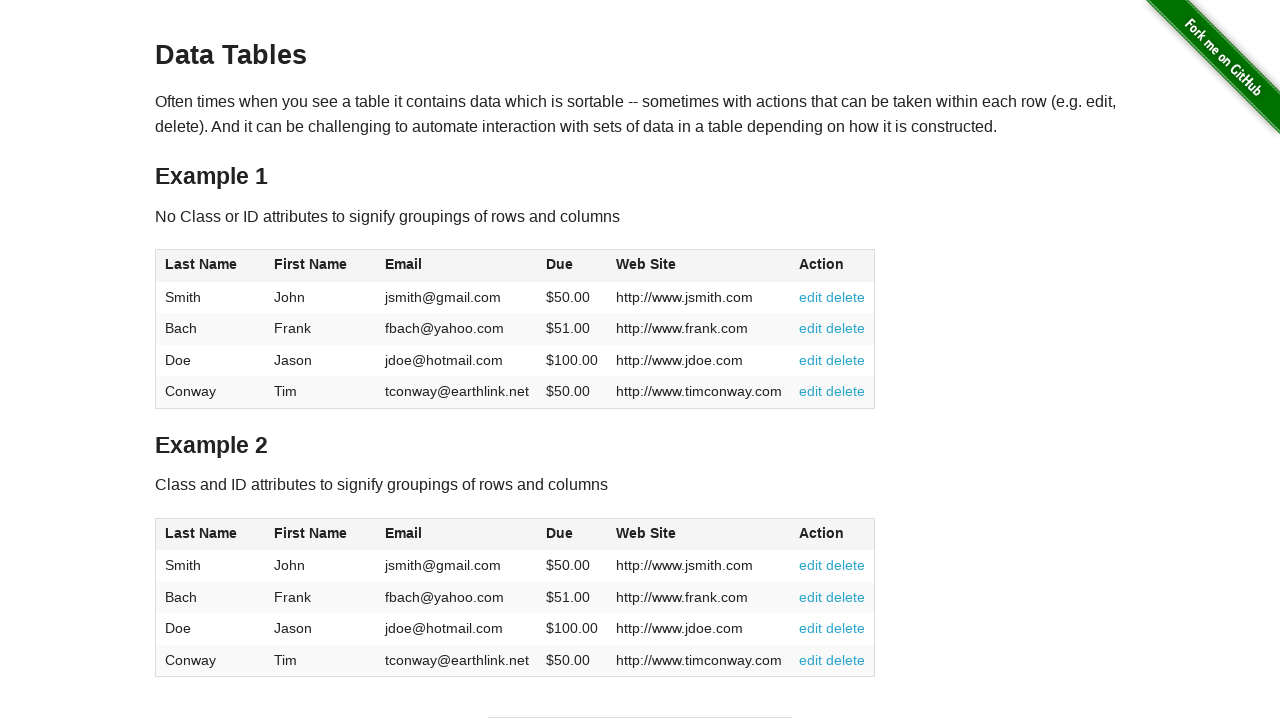

Retrieved cell value from Table 1, row 3, column 2
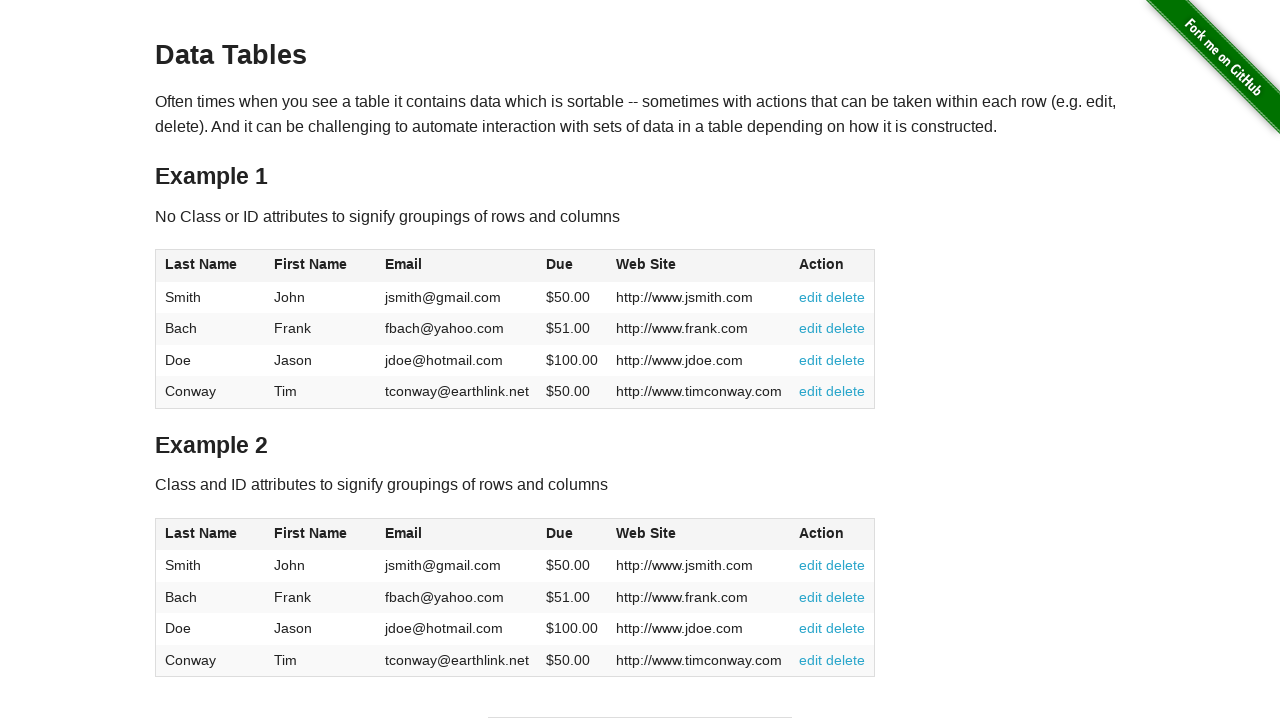

Verified Table 1 row 3, column 2 contains 'Jason'
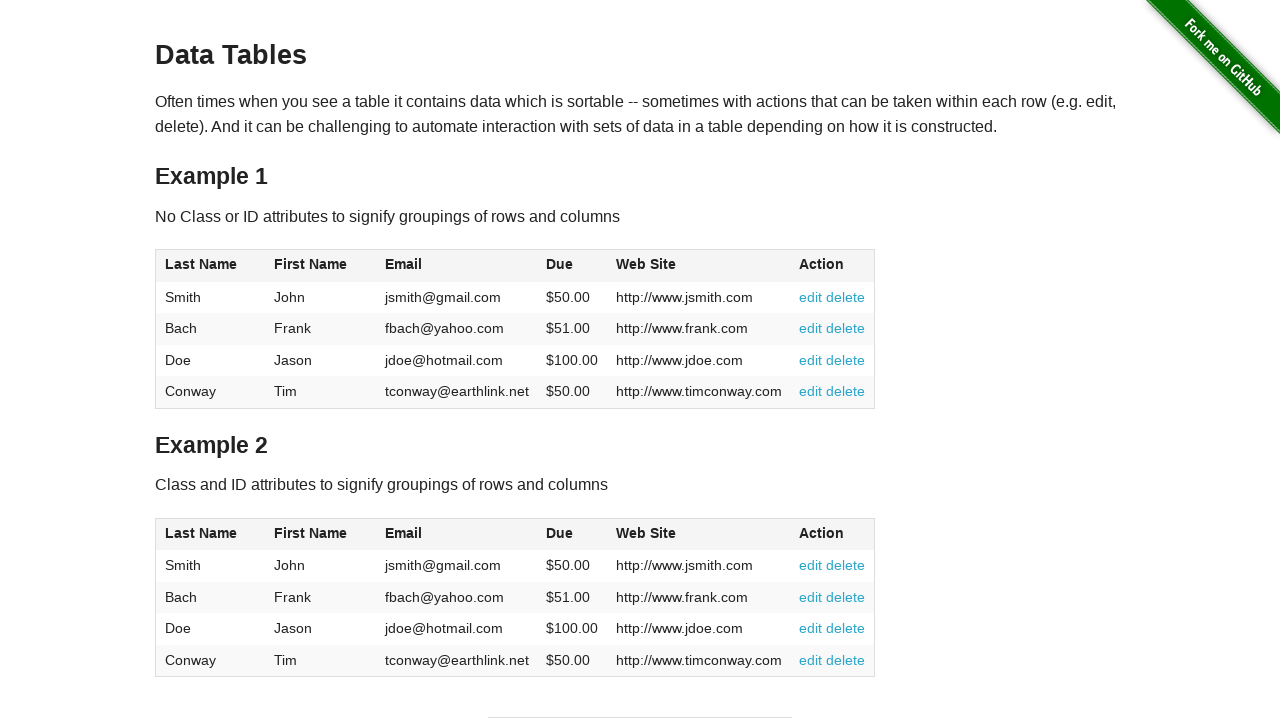

Retrieved cell value from Table 1, row 2, column 4
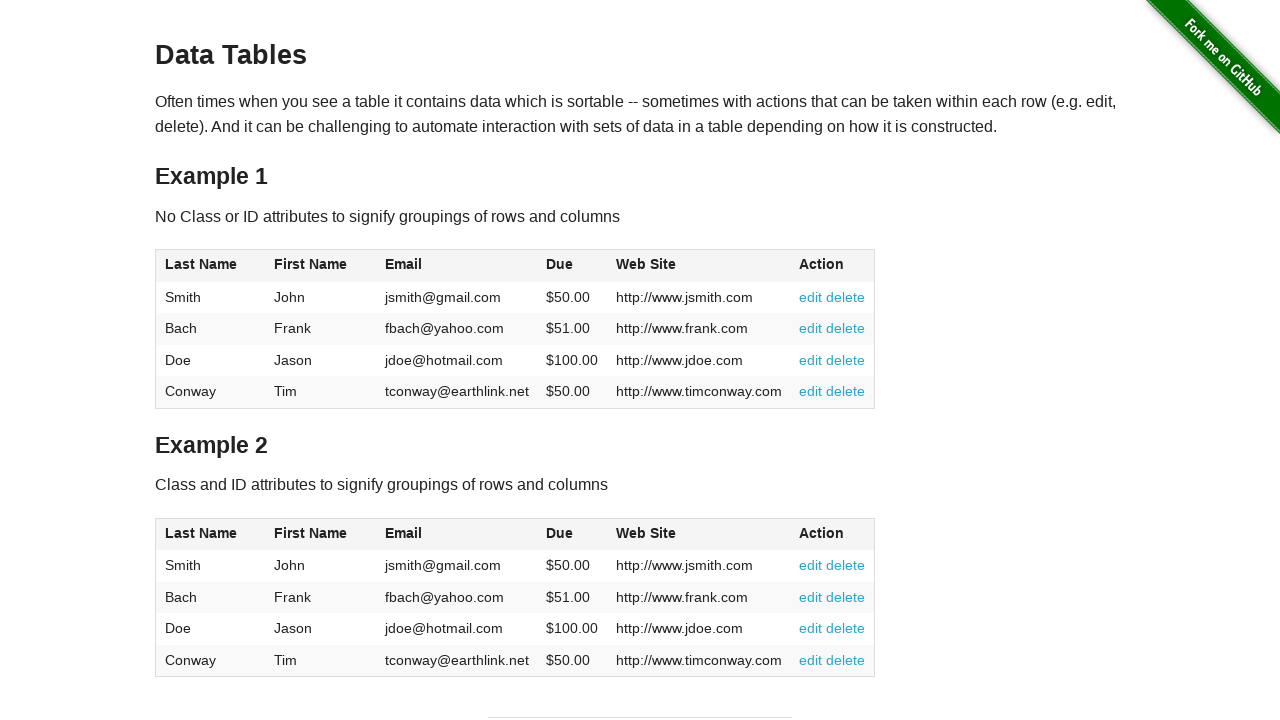

Verified Table 1 row 2, column 4 contains '$51.00'
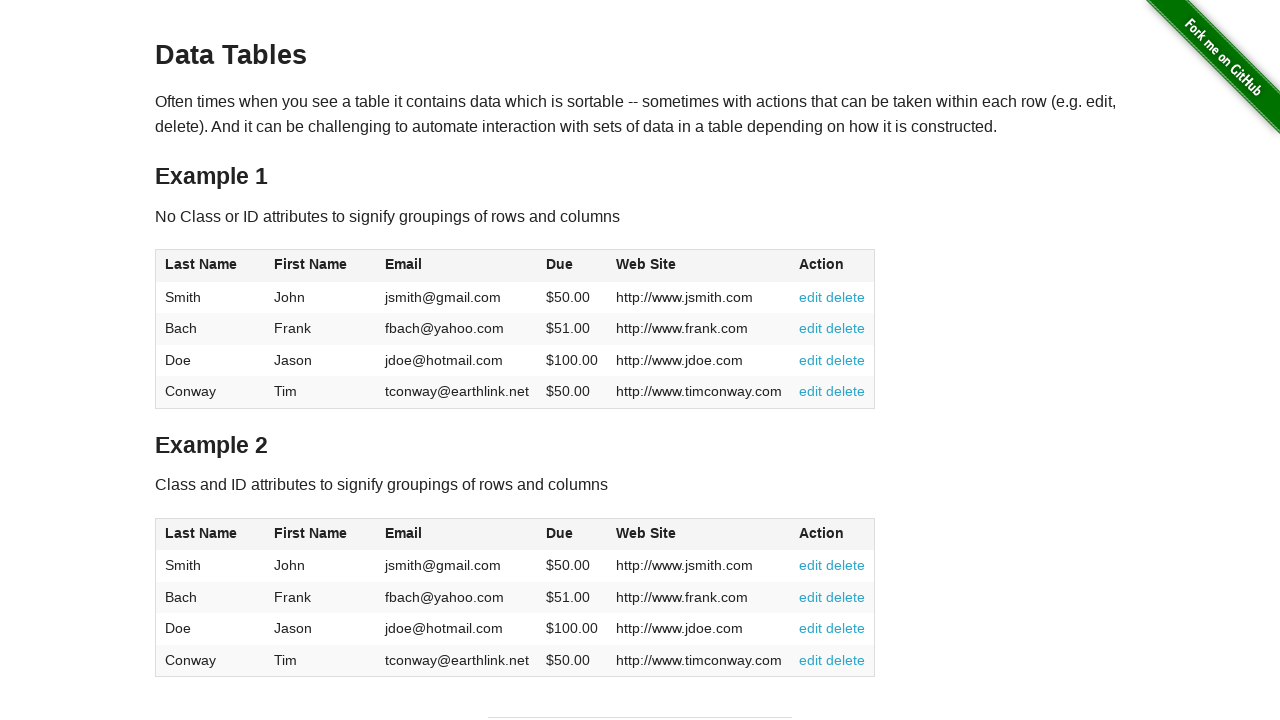

Clicked on Email header column in Table 2 to sort at (403, 533) on xpath=//table[@id='table2']//tr[1]//th/span[text()='Email']
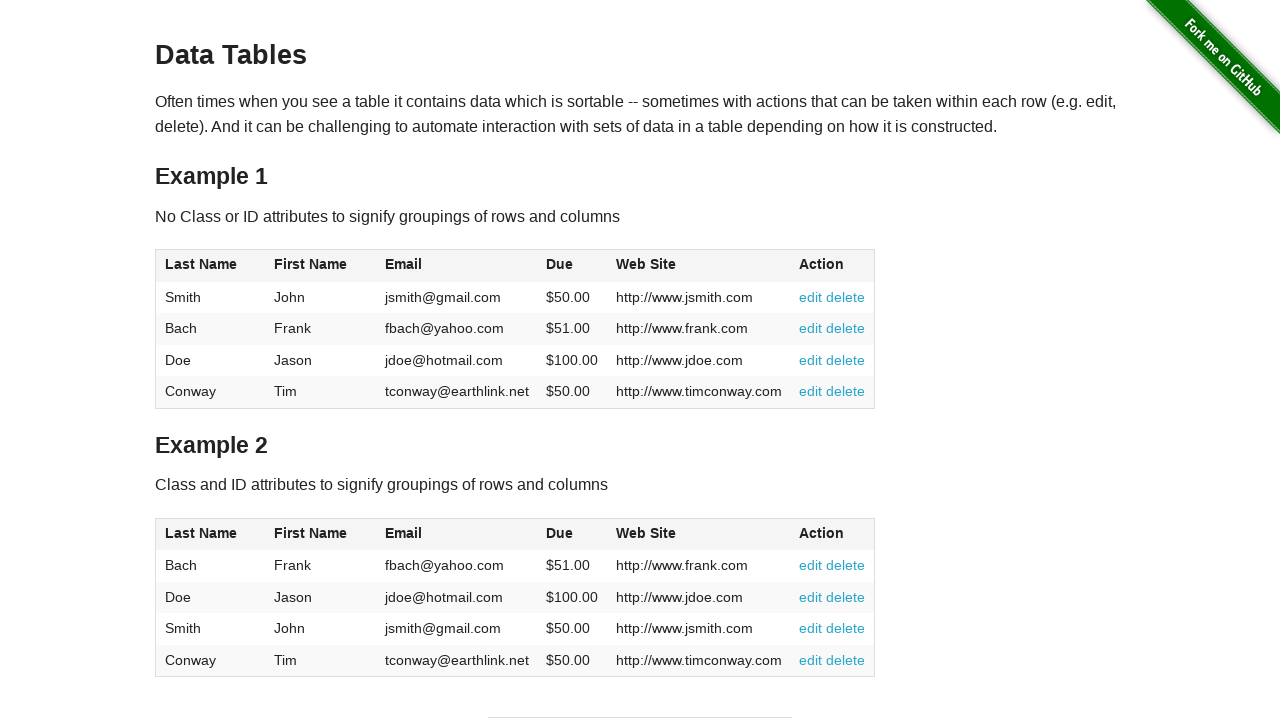

Located all rows in Table 2 tbody
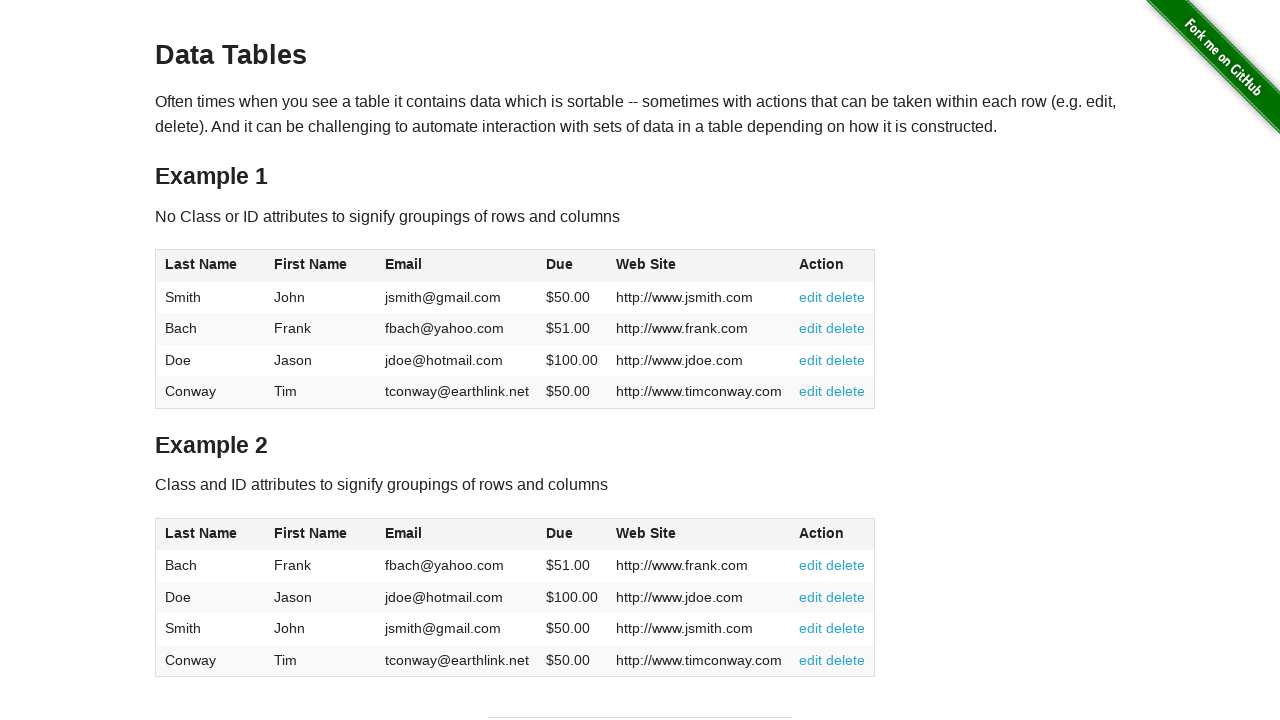

Retrieved email from Table 2 row 1: fbach@yahoo.com
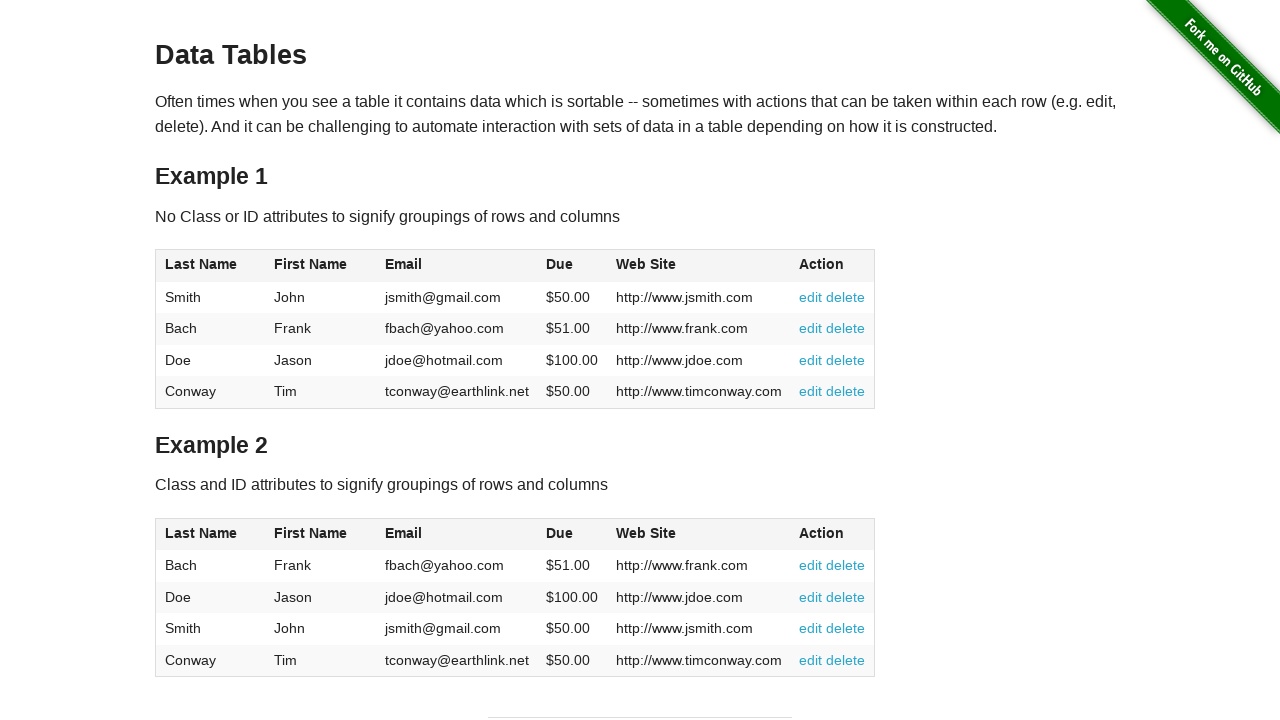

Retrieved email from Table 2 row 2: jdoe@hotmail.com
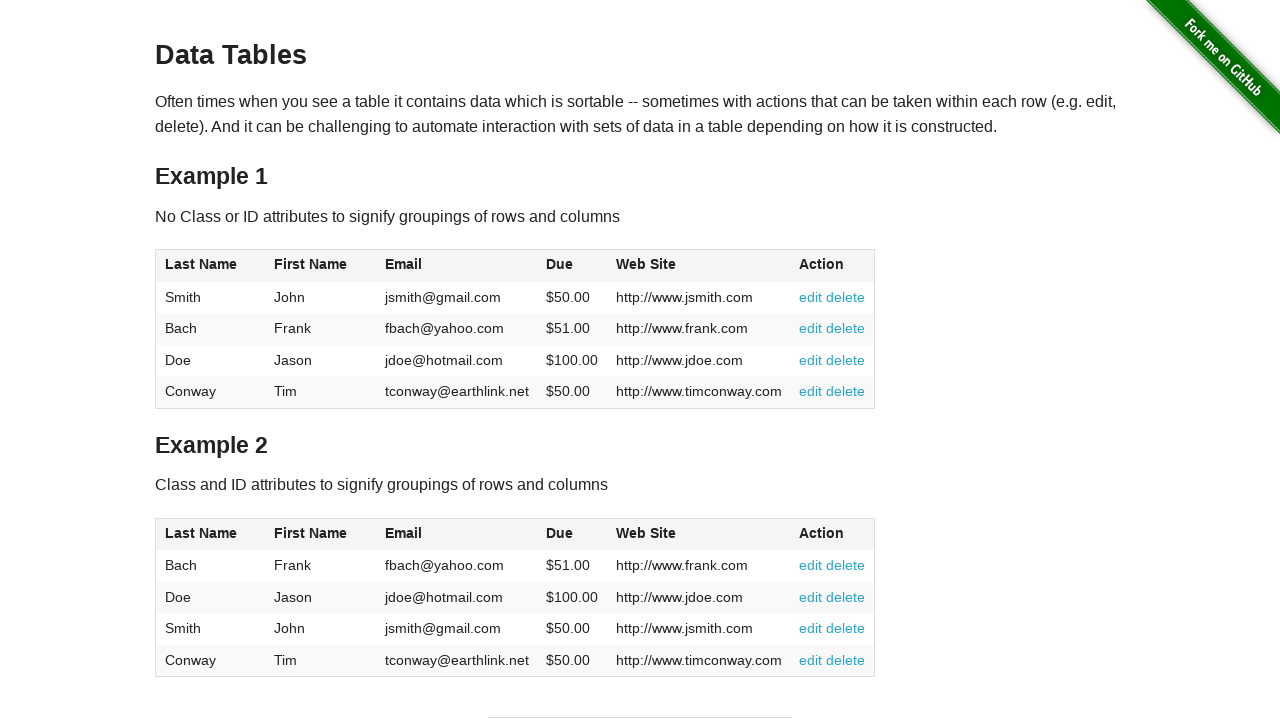

Retrieved email from Table 2 row 3: jsmith@gmail.com
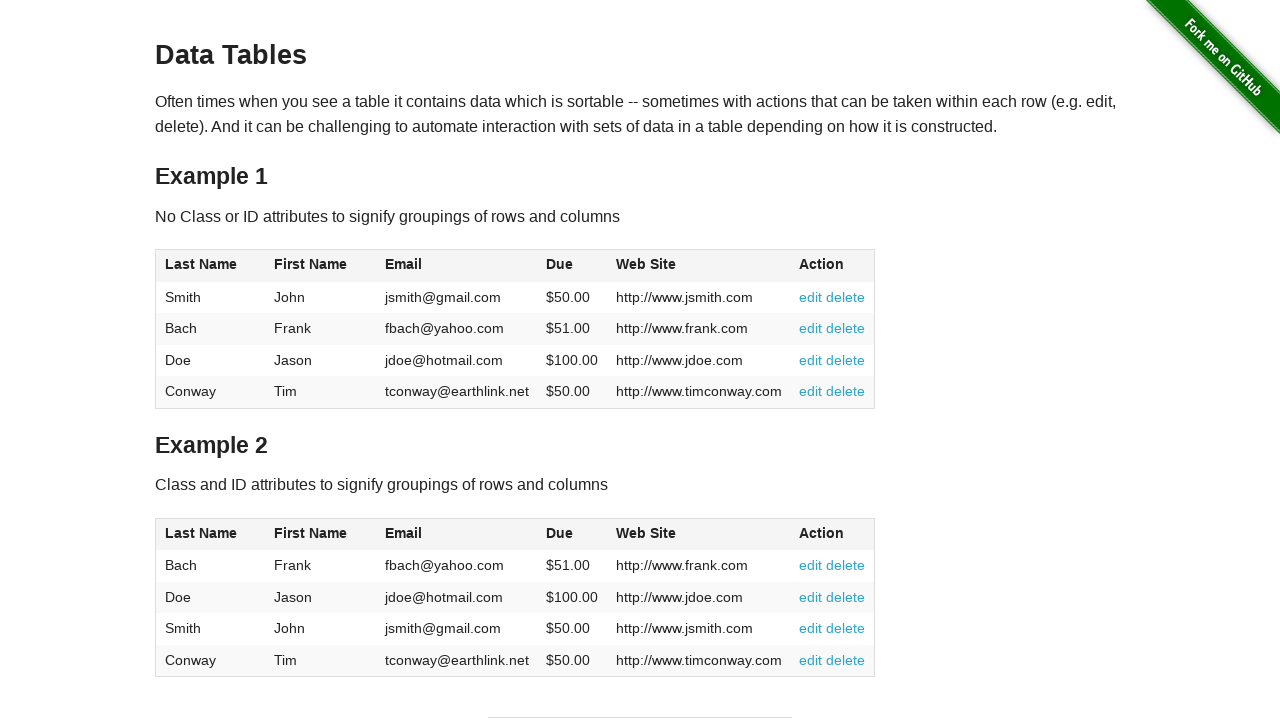

Retrieved email from Table 2 row 4: tconway@earthlink.net
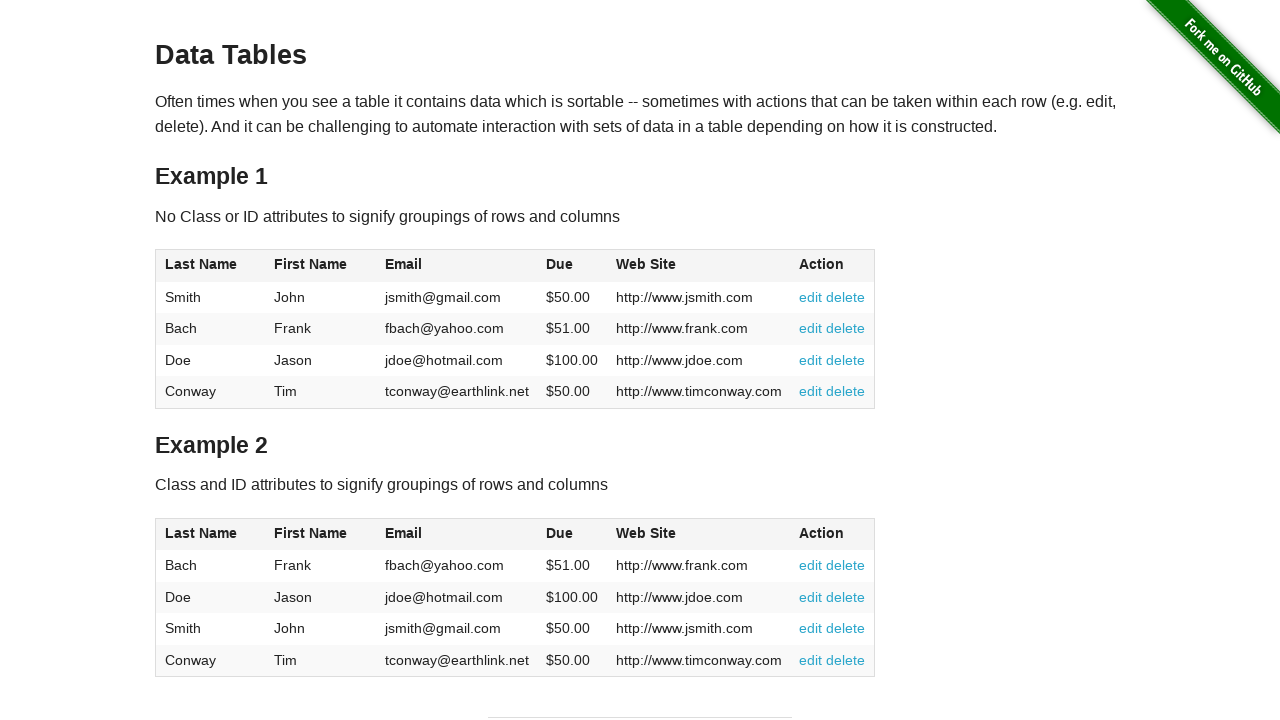

Verified Email column in Table 2 is sorted alphabetically
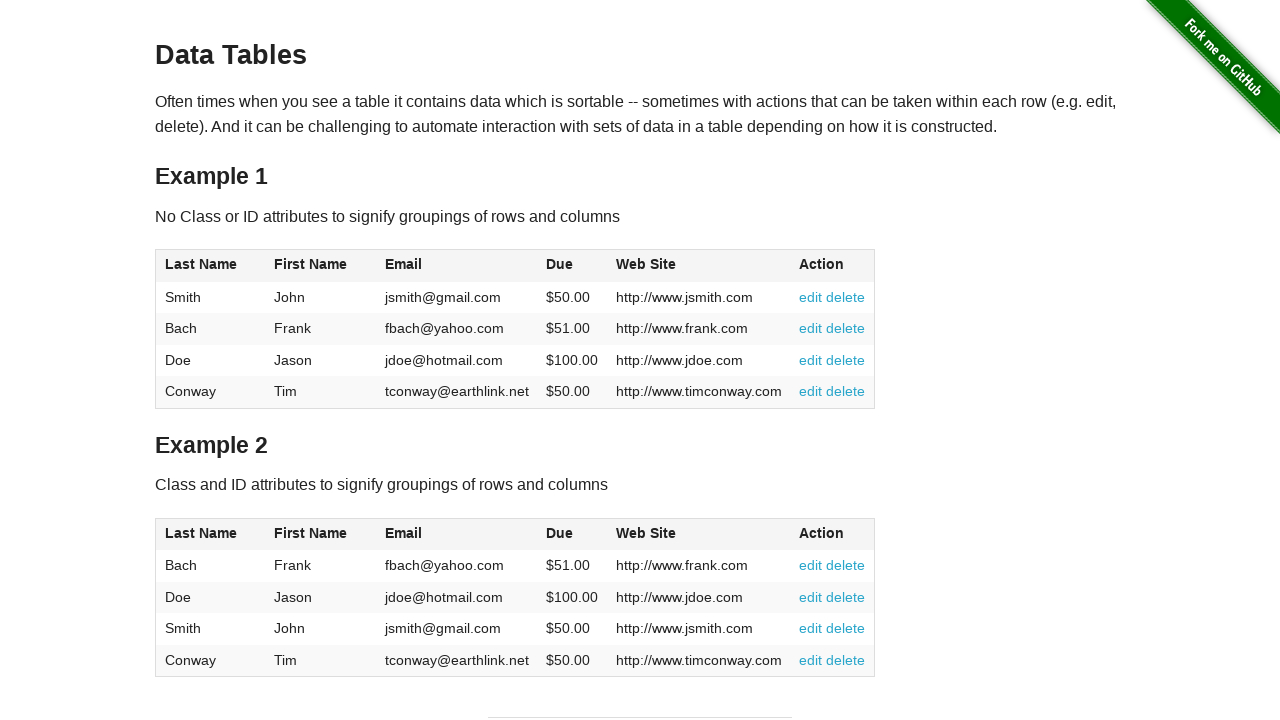

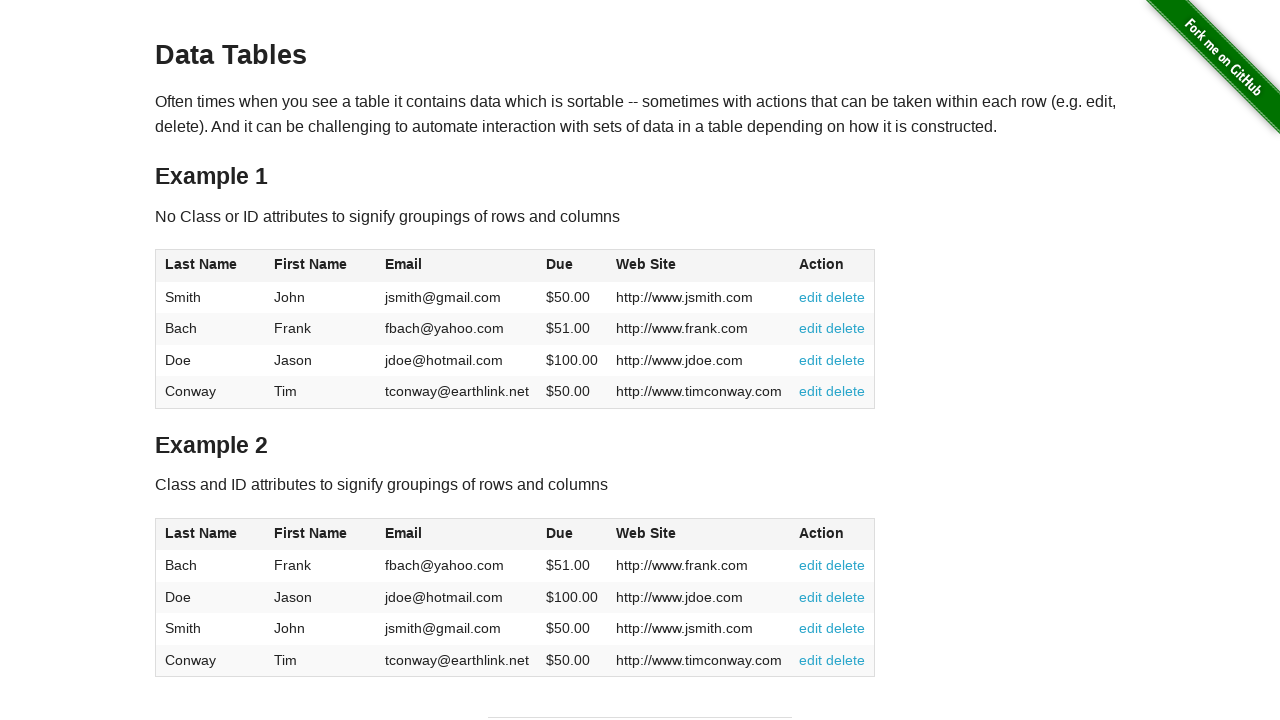